Tests mouse input events on a training page by performing left click, double click, and right click actions, then verifying the page responds to each interaction type.

Starting URL: https://v1.training-support.net/selenium/input-events

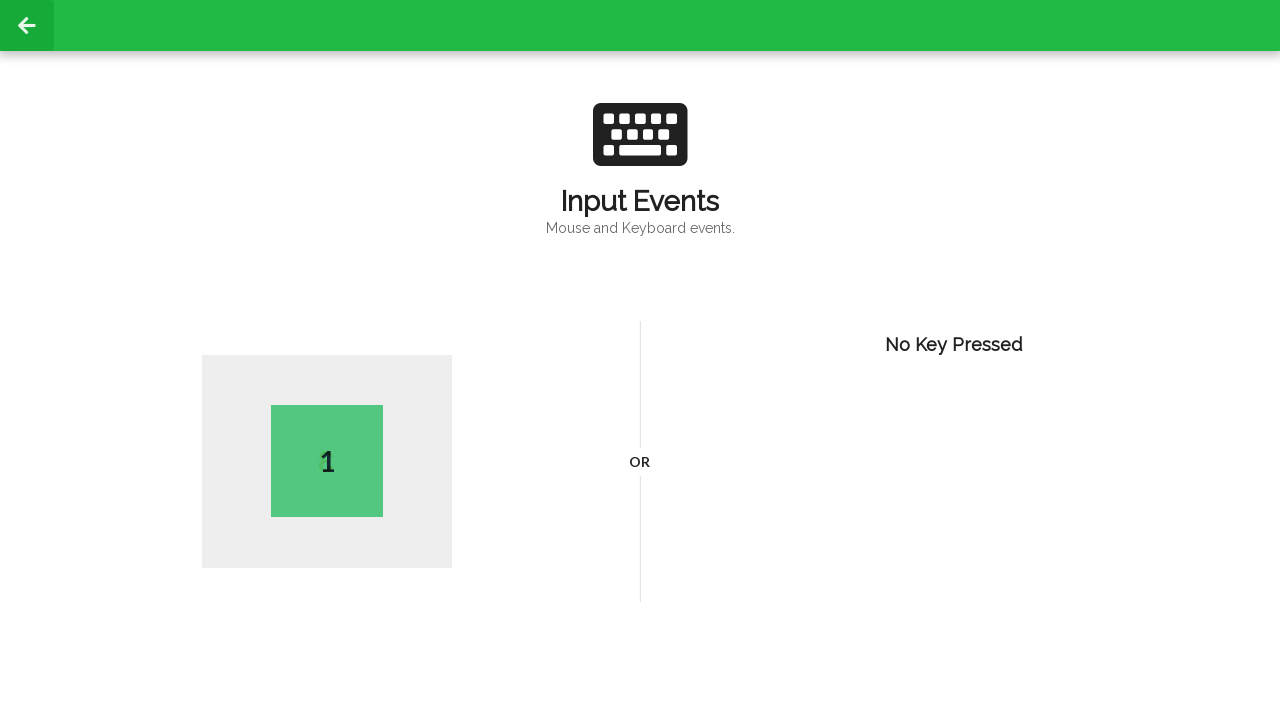

Navigated to input events training page
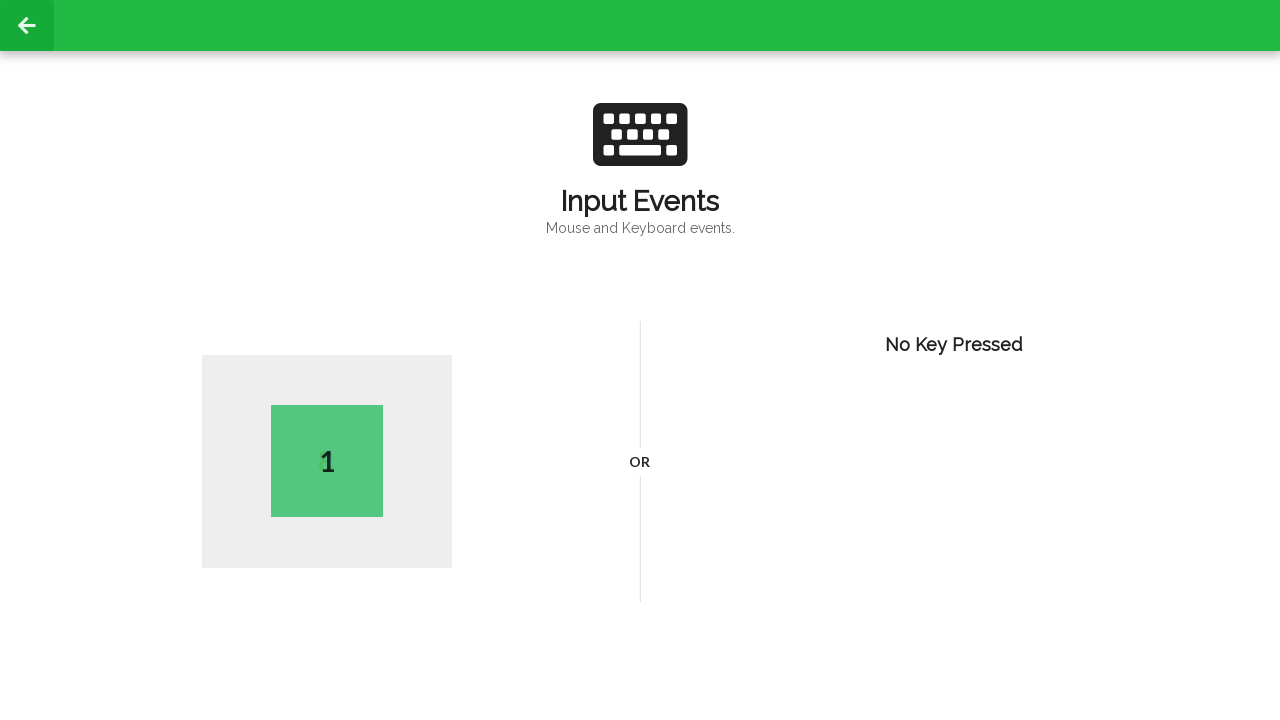

Performed left click on page body at (640, 360) on body
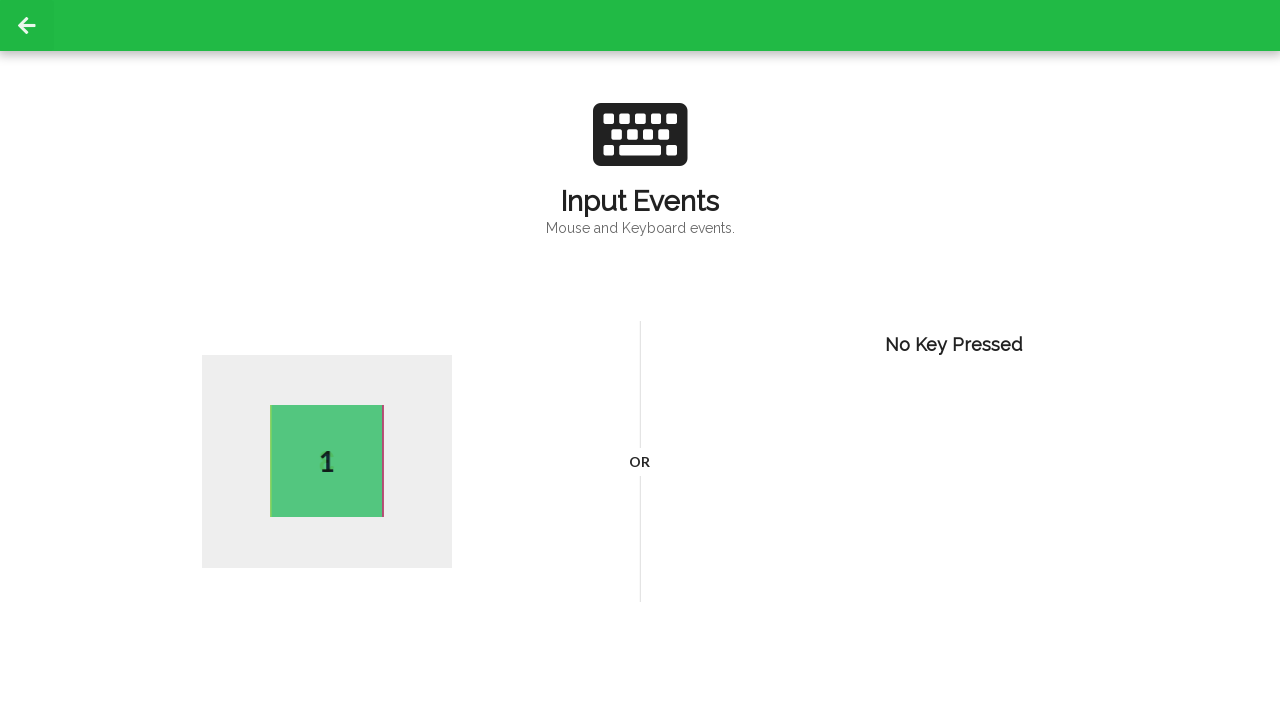

Page responded to left click and active element appeared
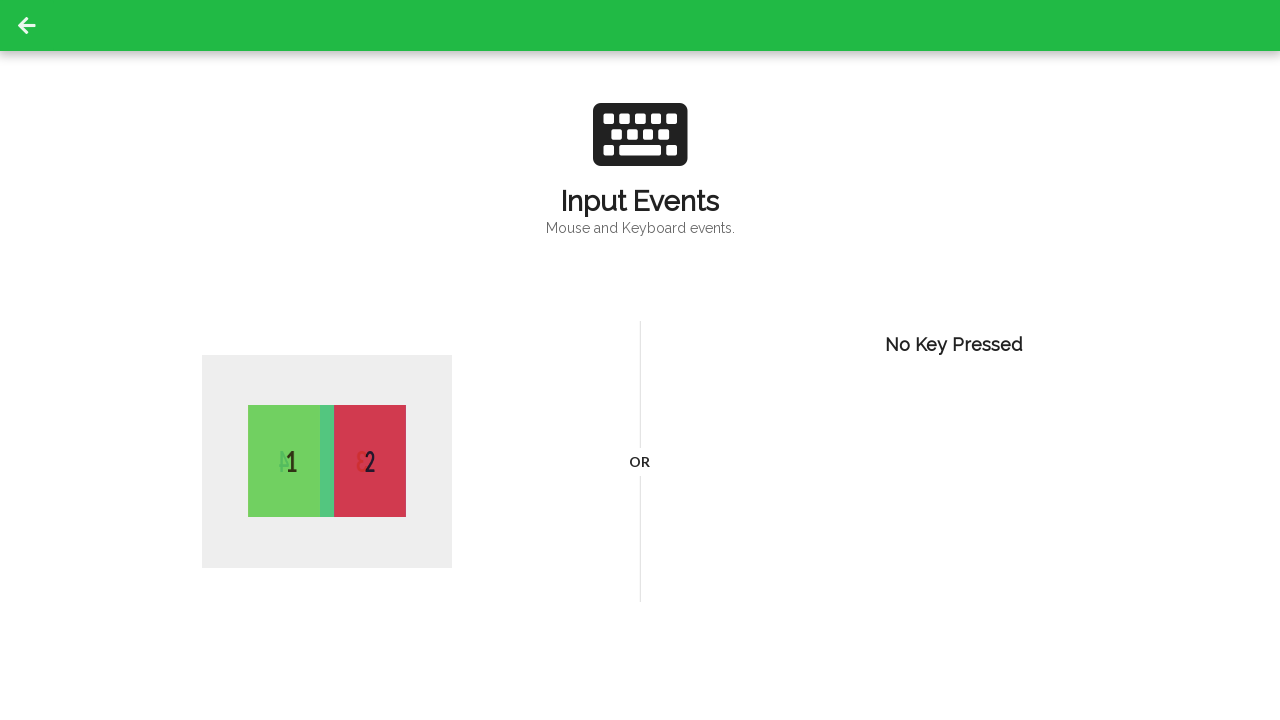

Performed double click on page body at (640, 360) on body
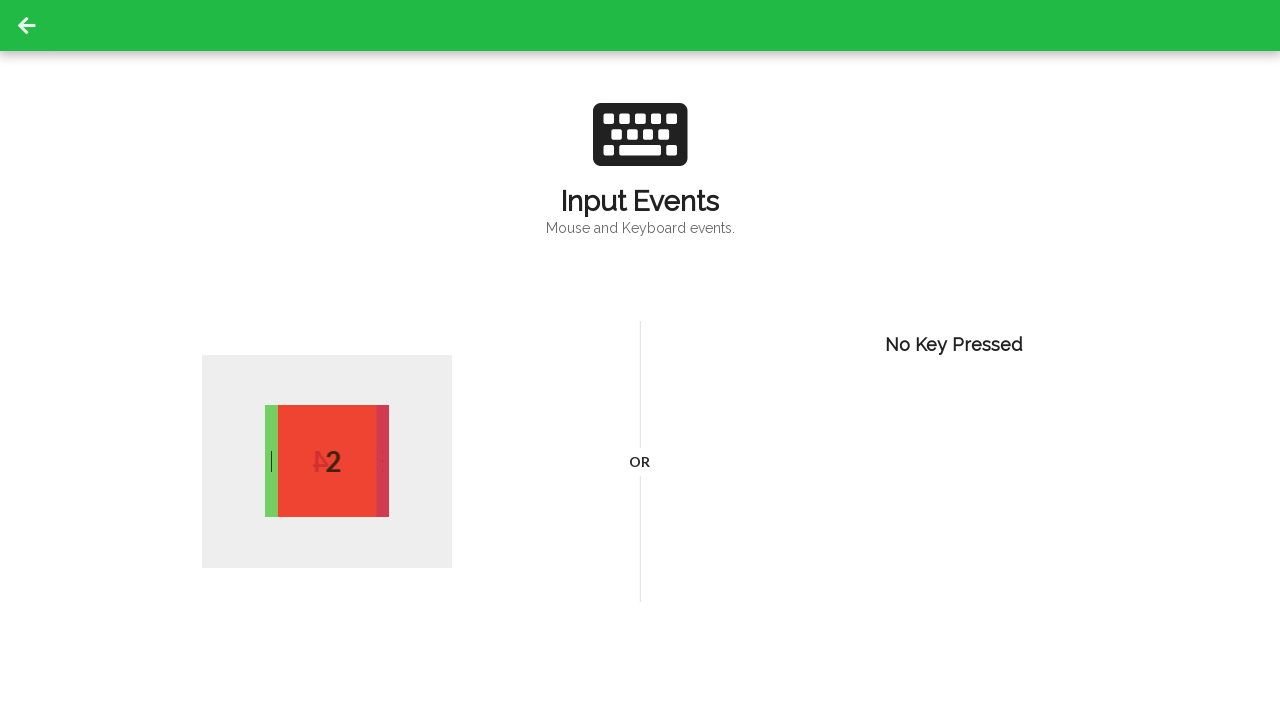

Page responded to double click and active element updated
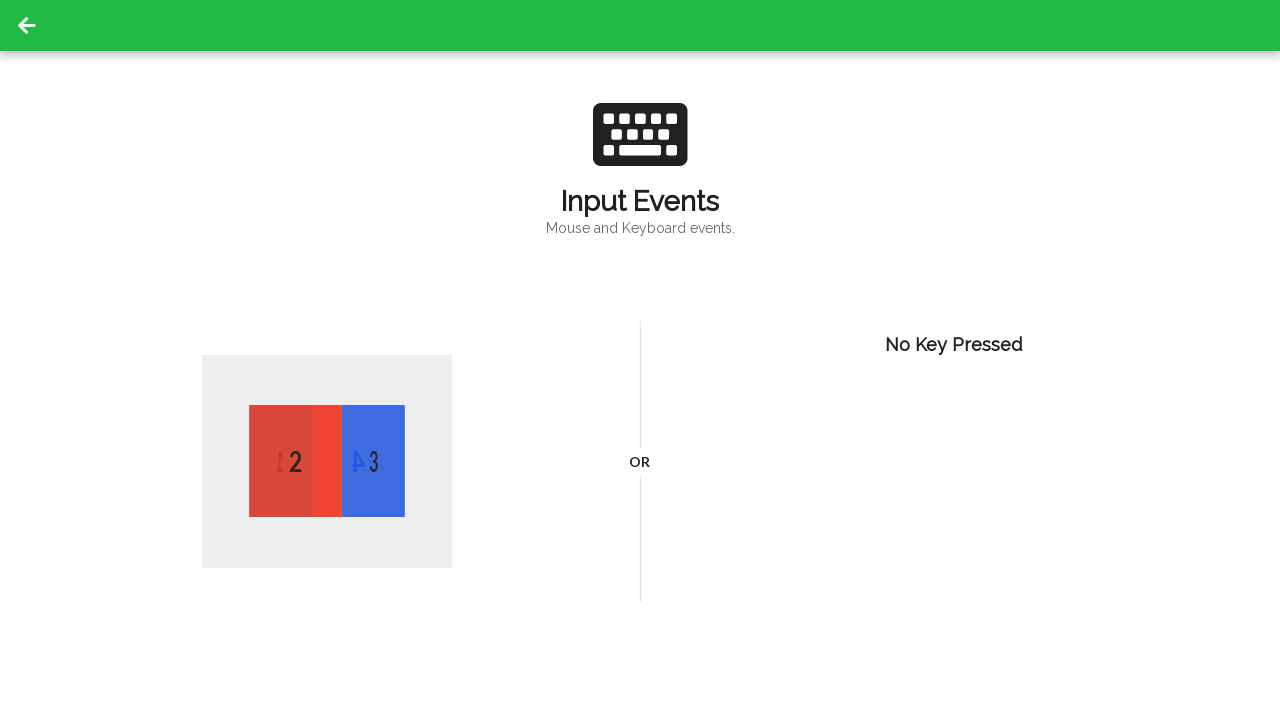

Performed right click on page body at (640, 360) on body
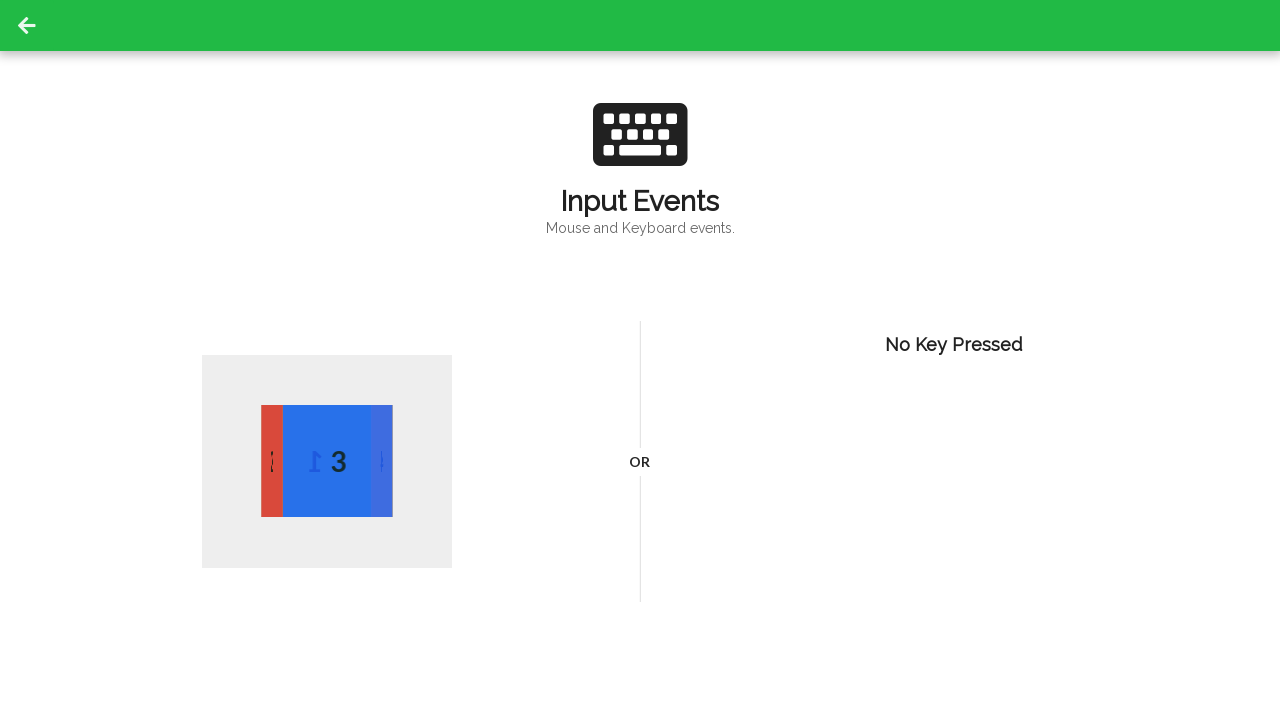

Page responded to right click and active element updated
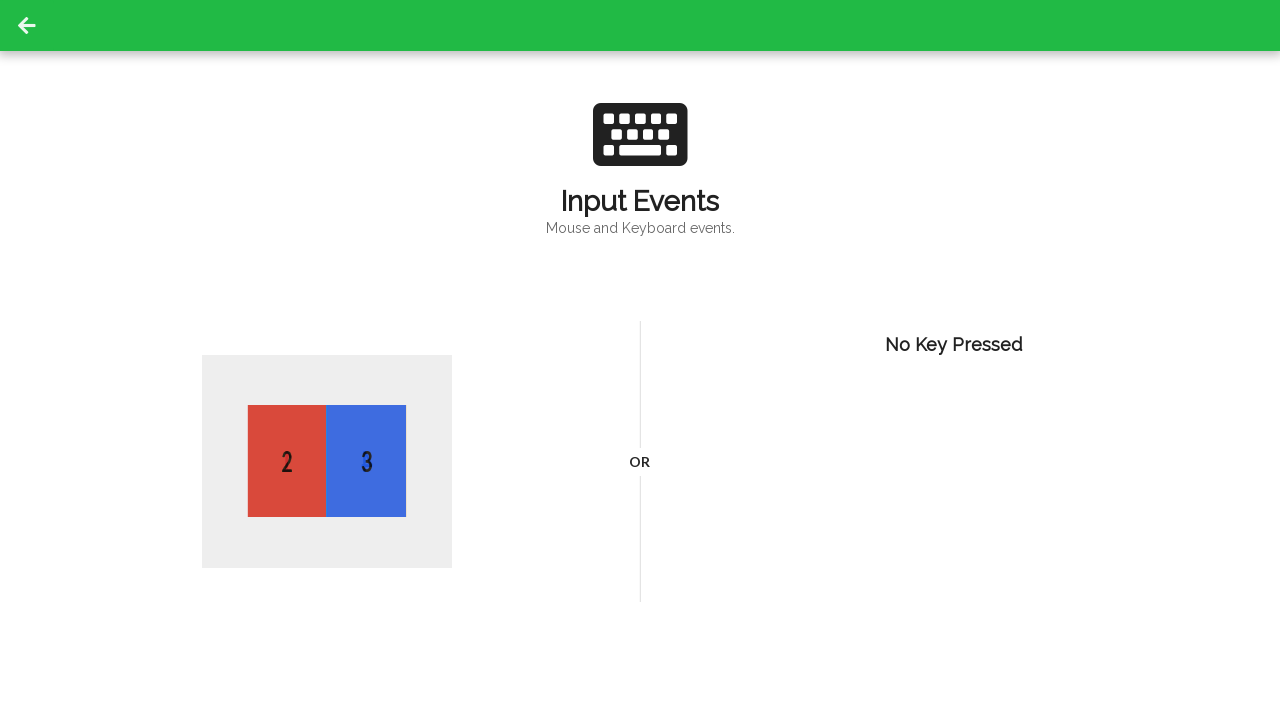

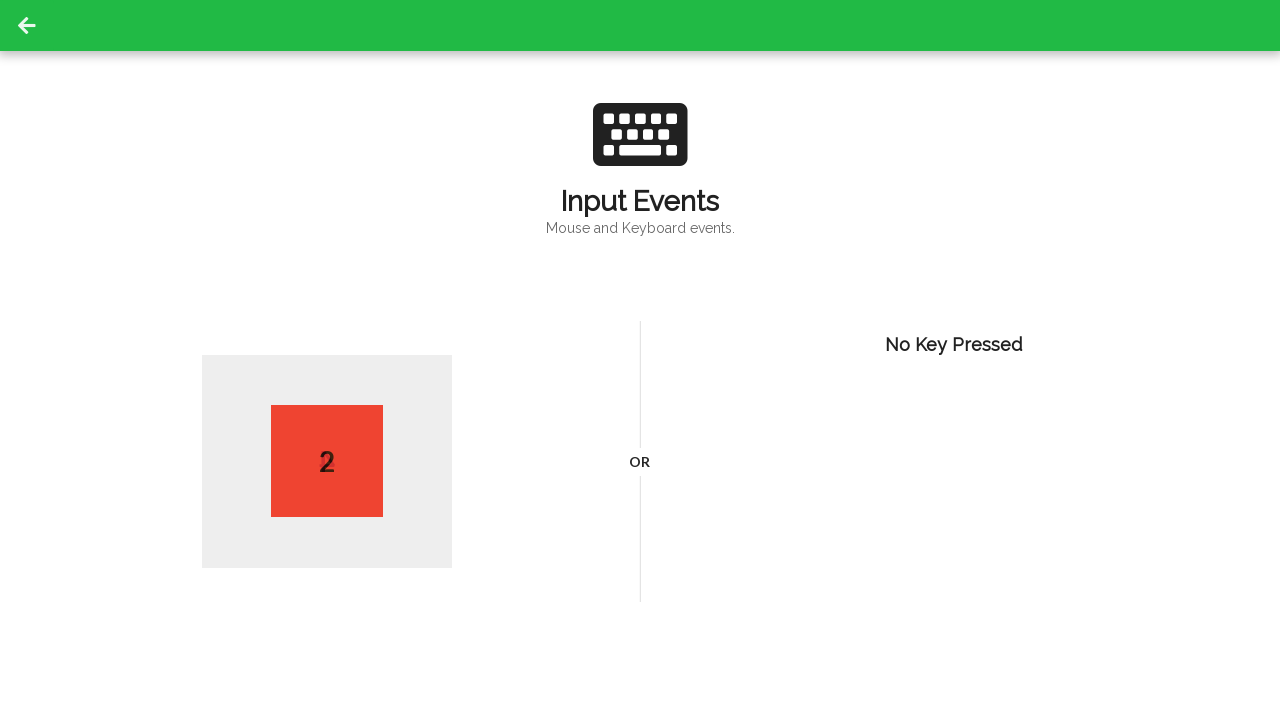